Opens two different e-commerce websites (nopCommerce demo and OpenCart) in separate browser windows/tabs to demonstrate multi-window handling.

Starting URL: https://demo.nopcommerce.com/

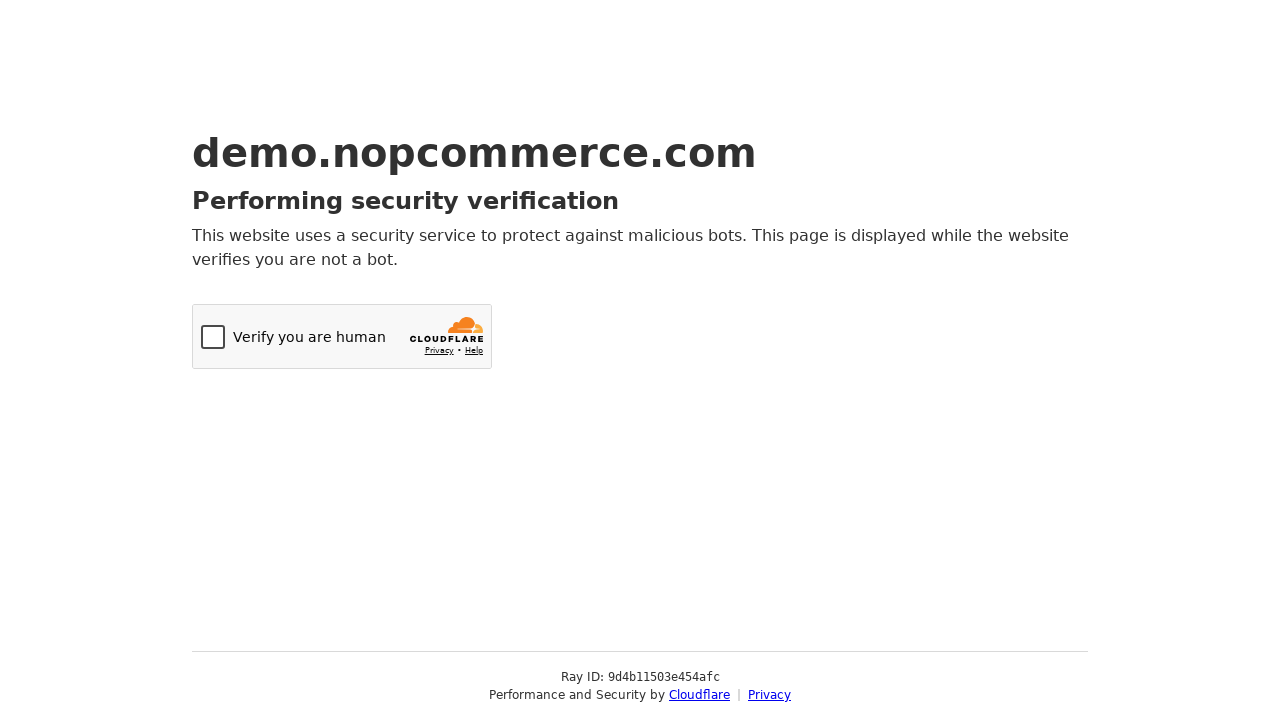

nopCommerce demo page loaded (domcontentloaded state)
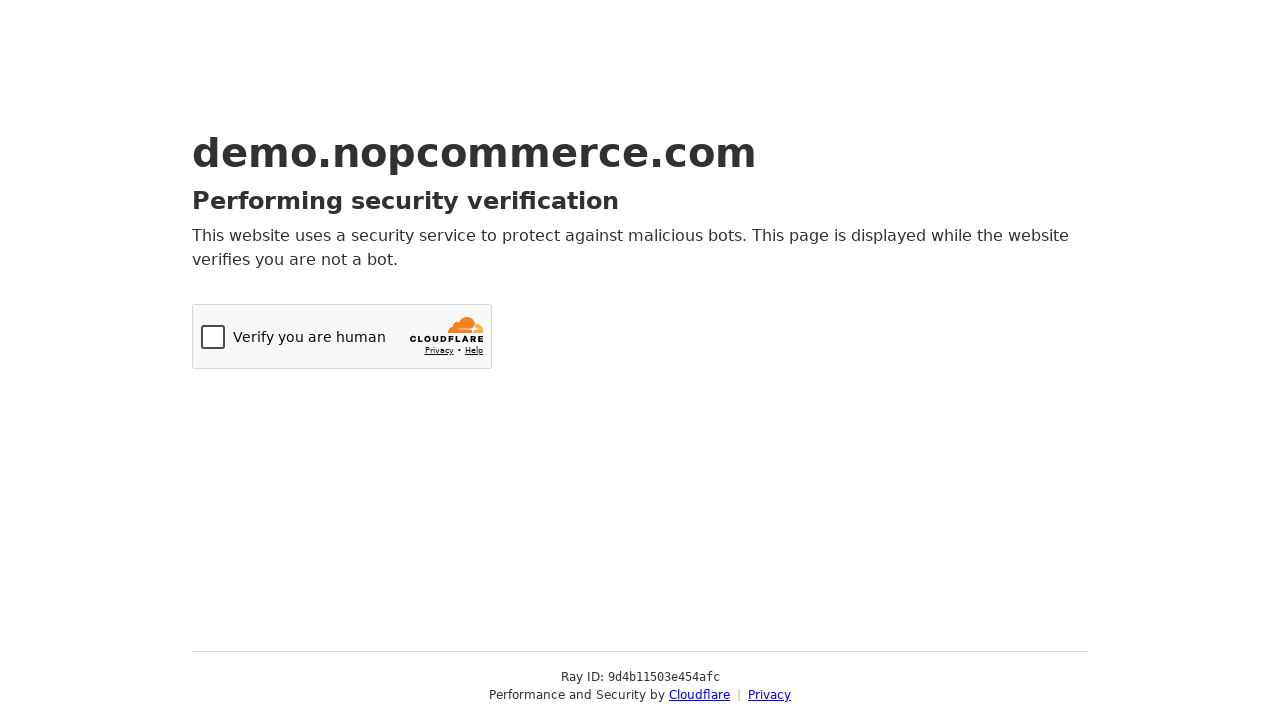

Opened new browser tab/window
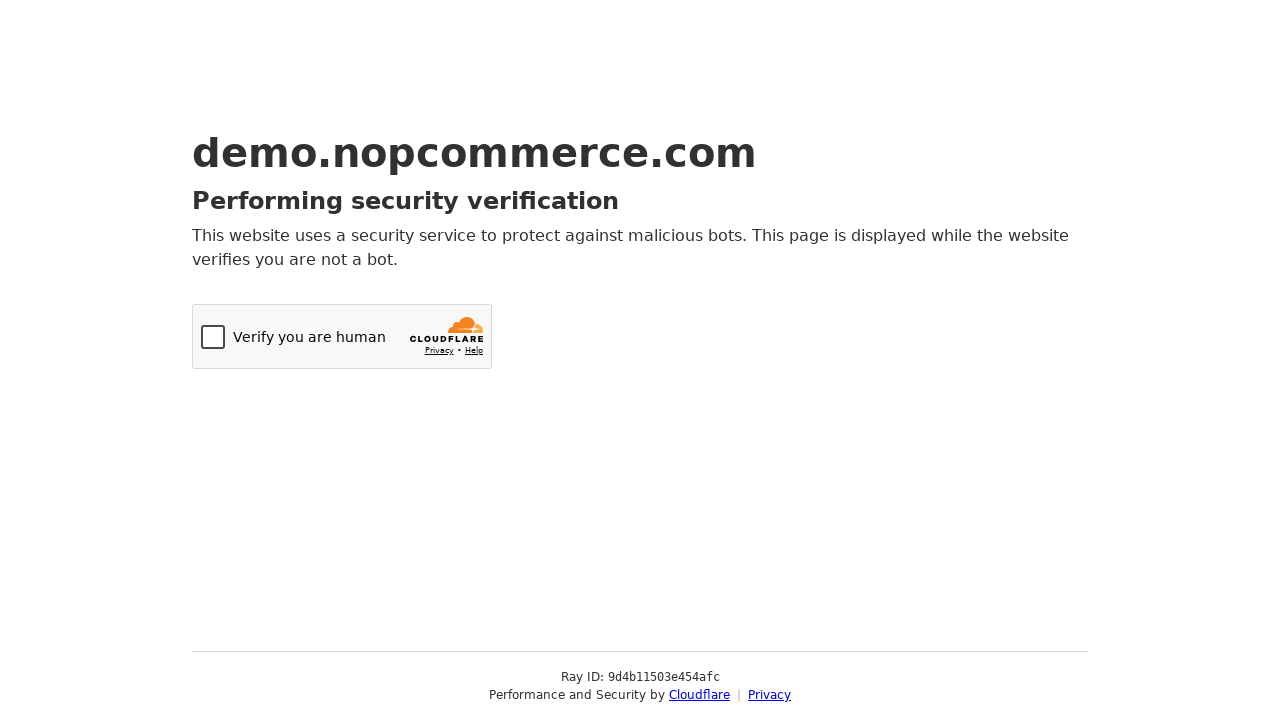

Navigated to OpenCart website in new tab
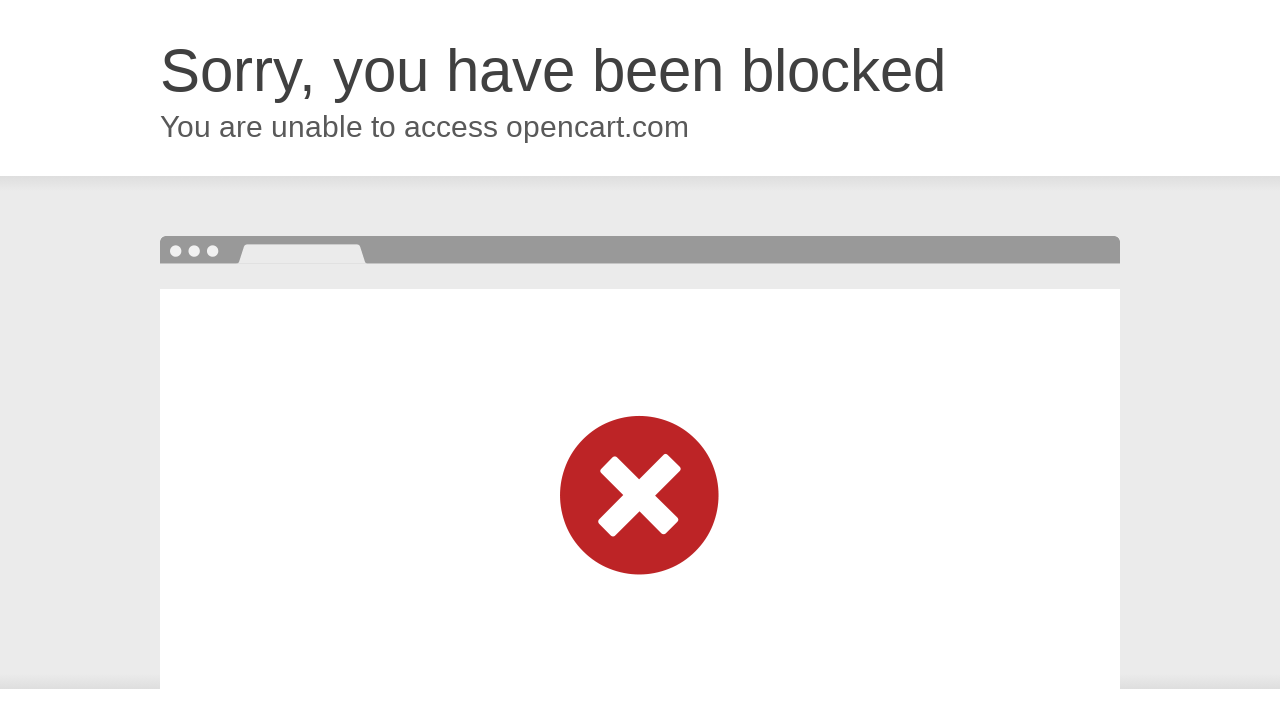

OpenCart page loaded (domcontentloaded state)
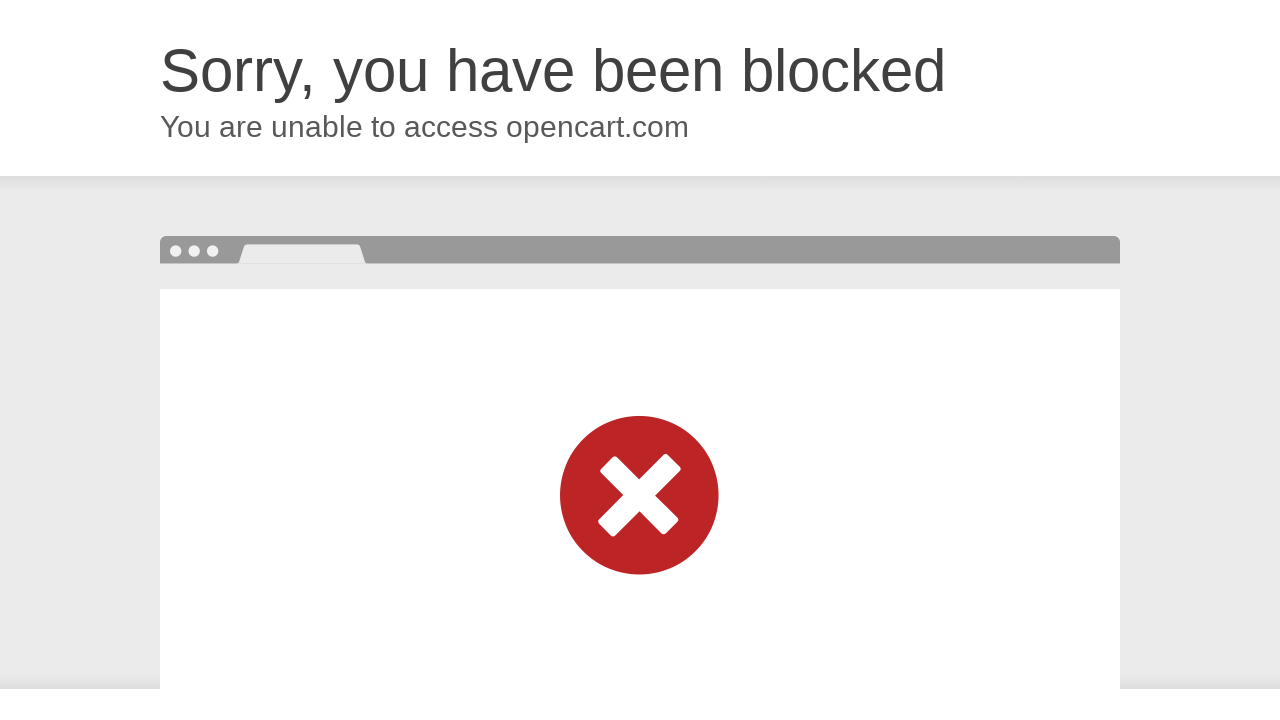

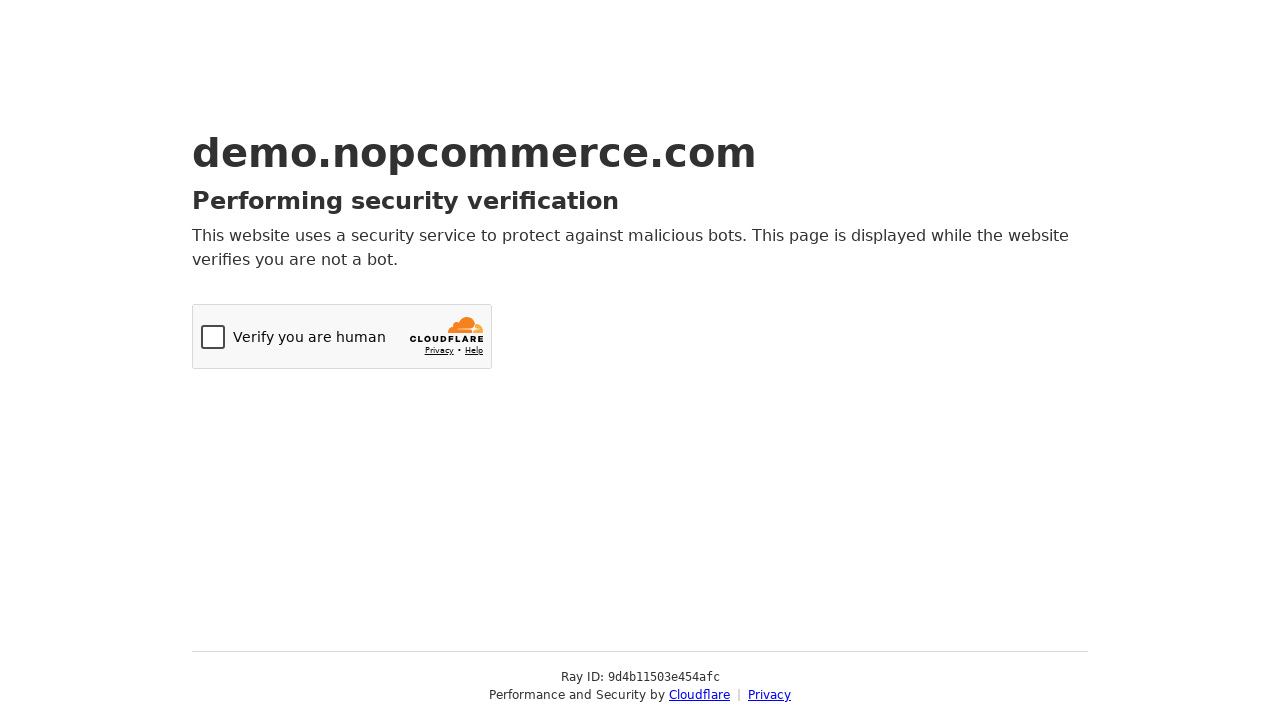